Navigates to a practice automation page and scrolls to view a dynamic web table, then scrolls within the table itself

Starting URL: https://rahulshettyacademy.com/AutomationPractice/

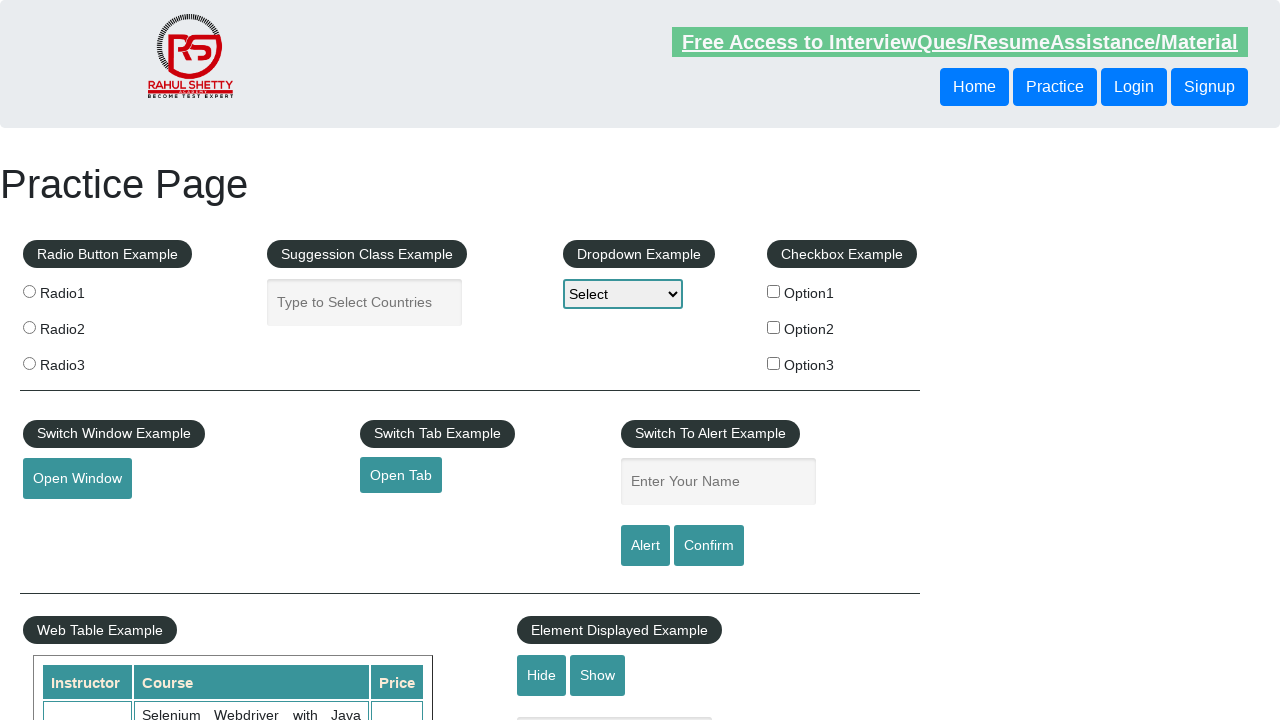

Scrolled down 500px to locate the web table
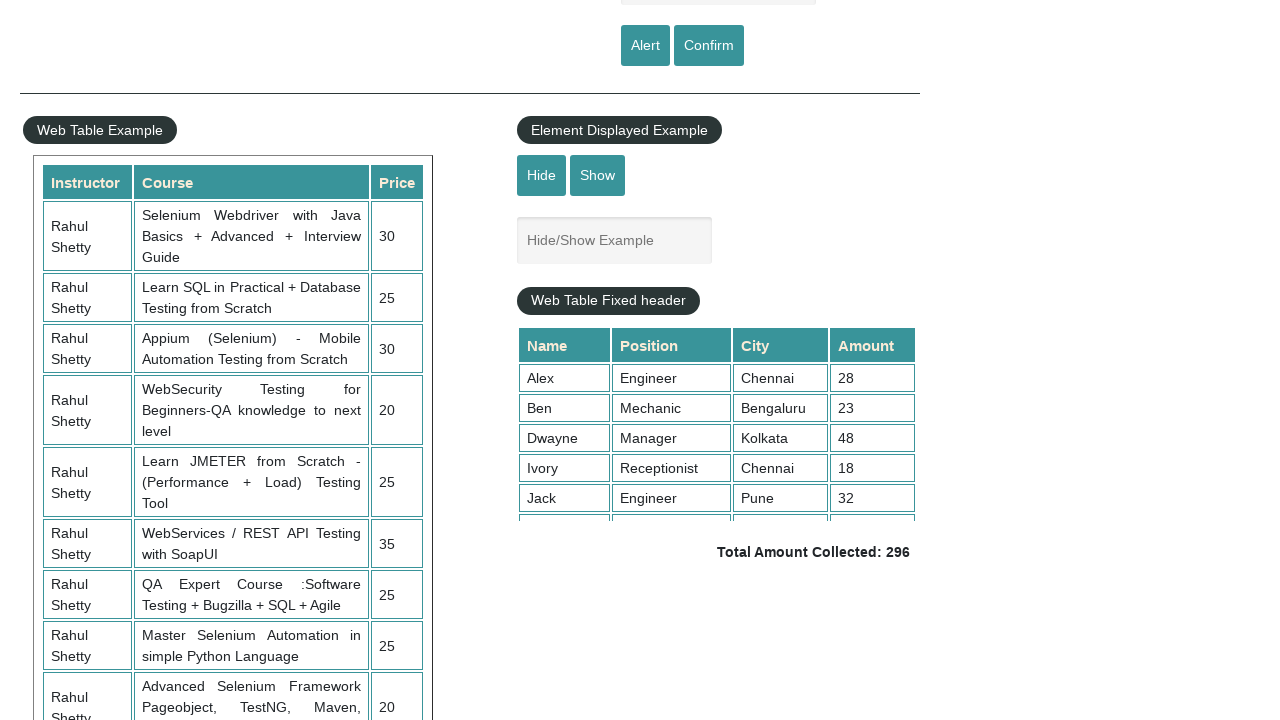

Dynamic web table with class 'tableFixHead' is now visible
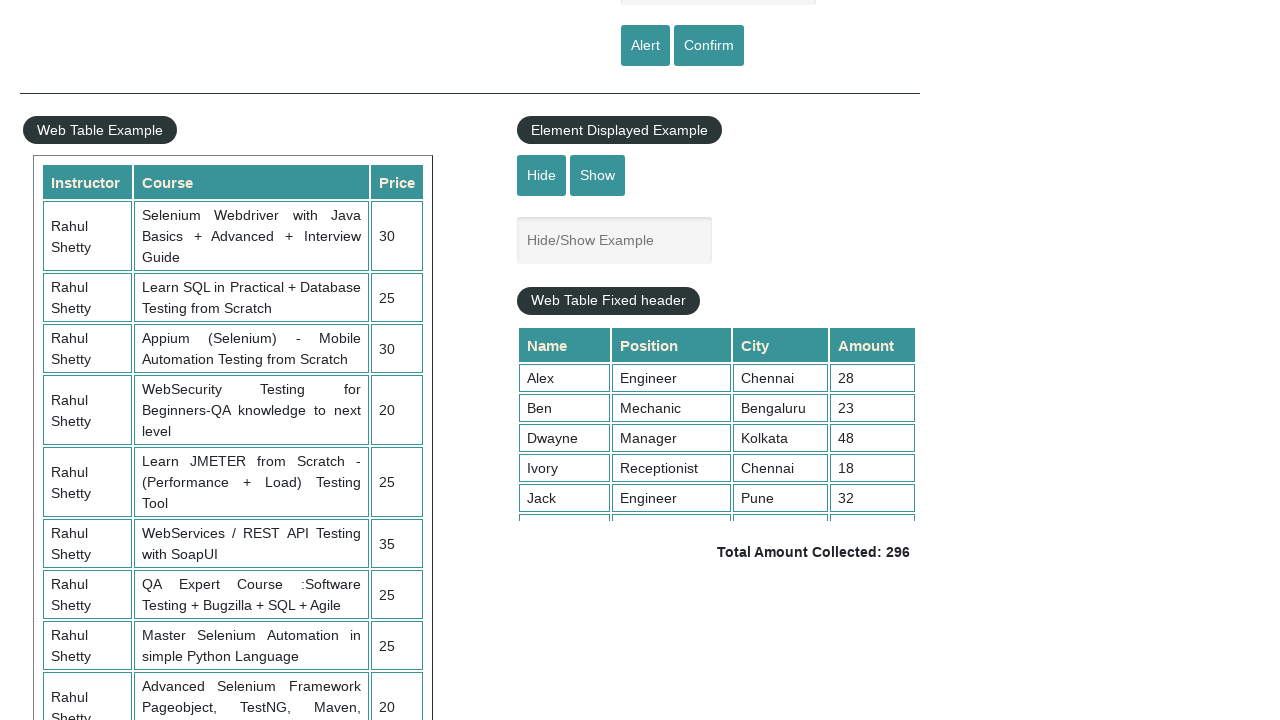

Scrolled within the dynamic web table to the bottom
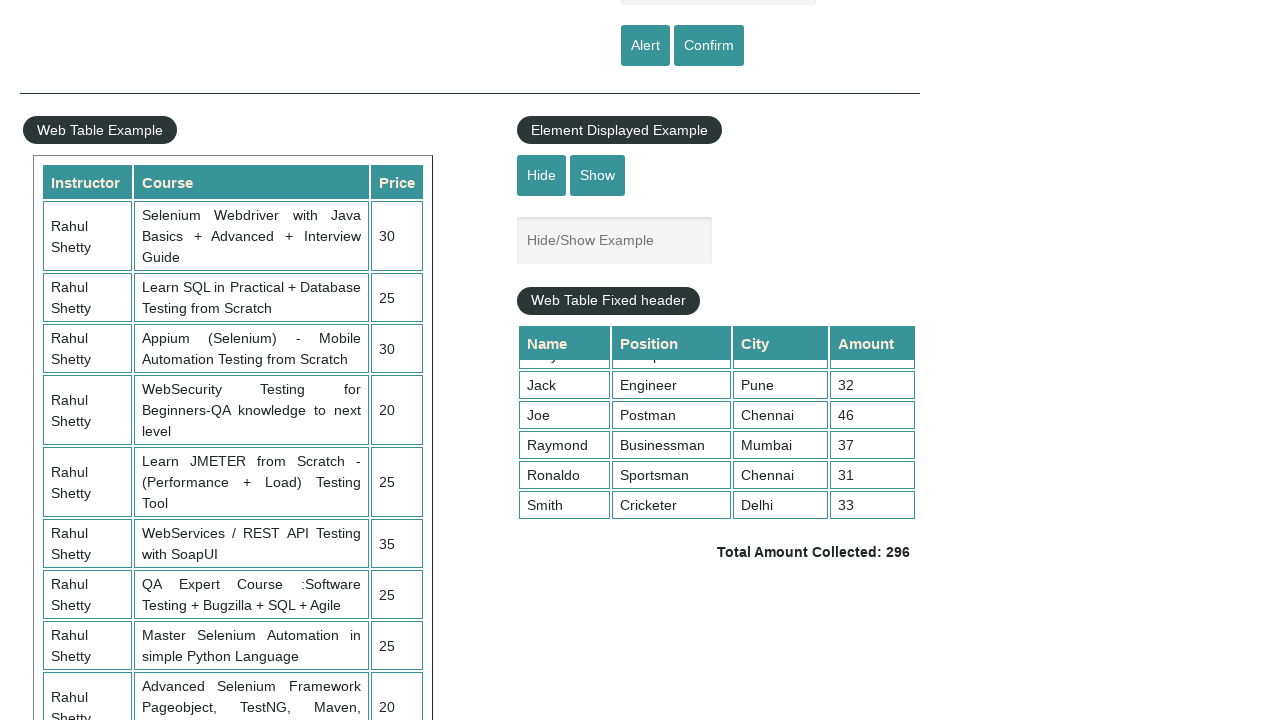

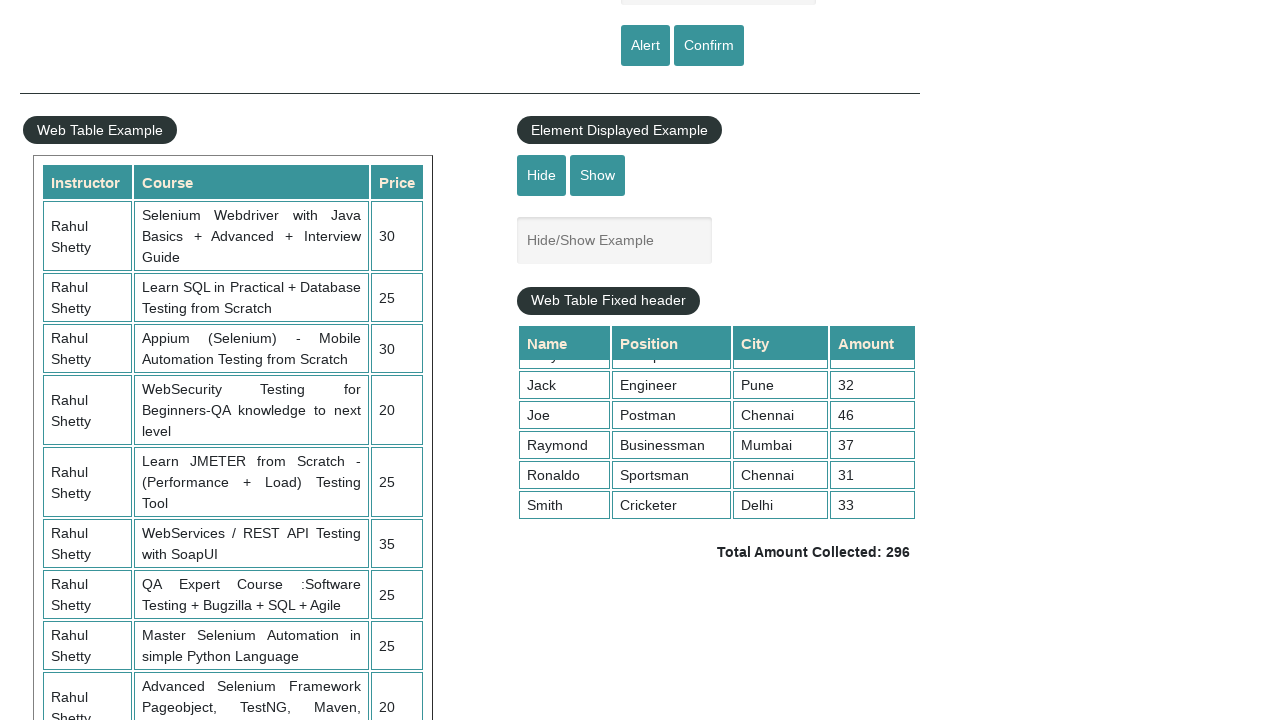